Tests right-click context menu functionality, handles an alert, and navigates to a linked page to verify content

Starting URL: https://the-internet.herokuapp.com/context_menu

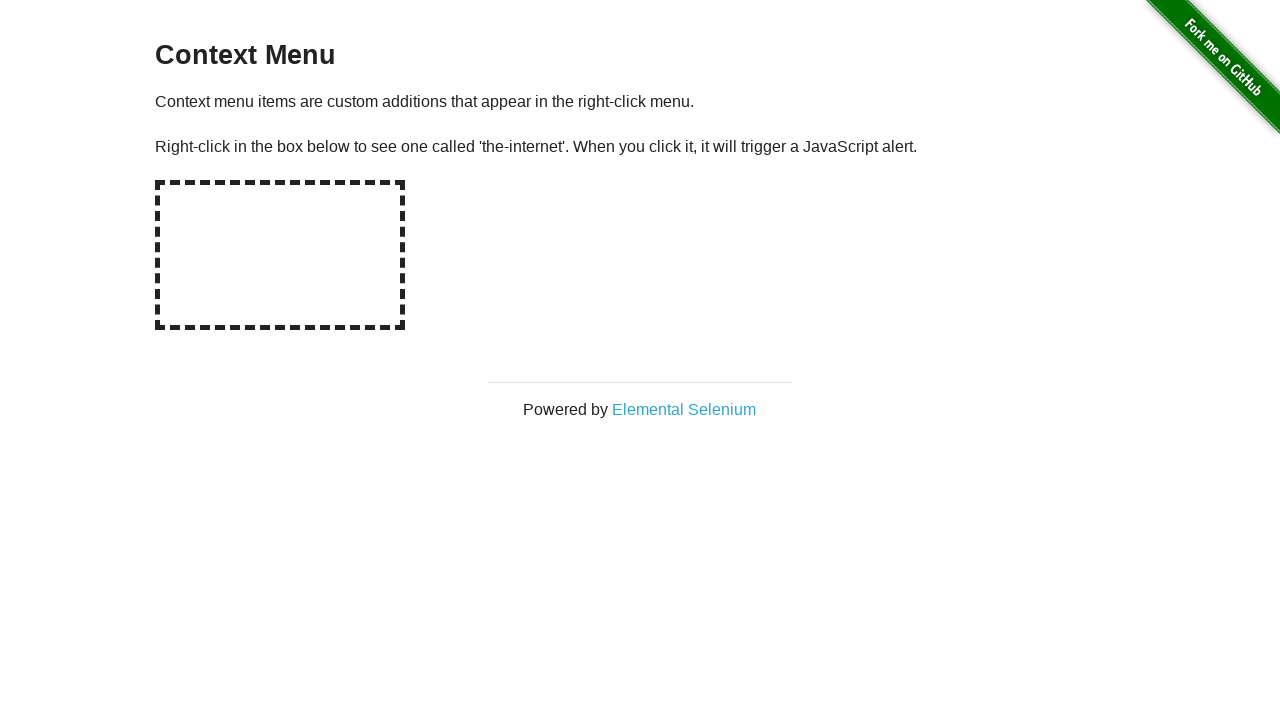

Right-clicked on the hot-spot element to open context menu at (280, 255) on #hot-spot
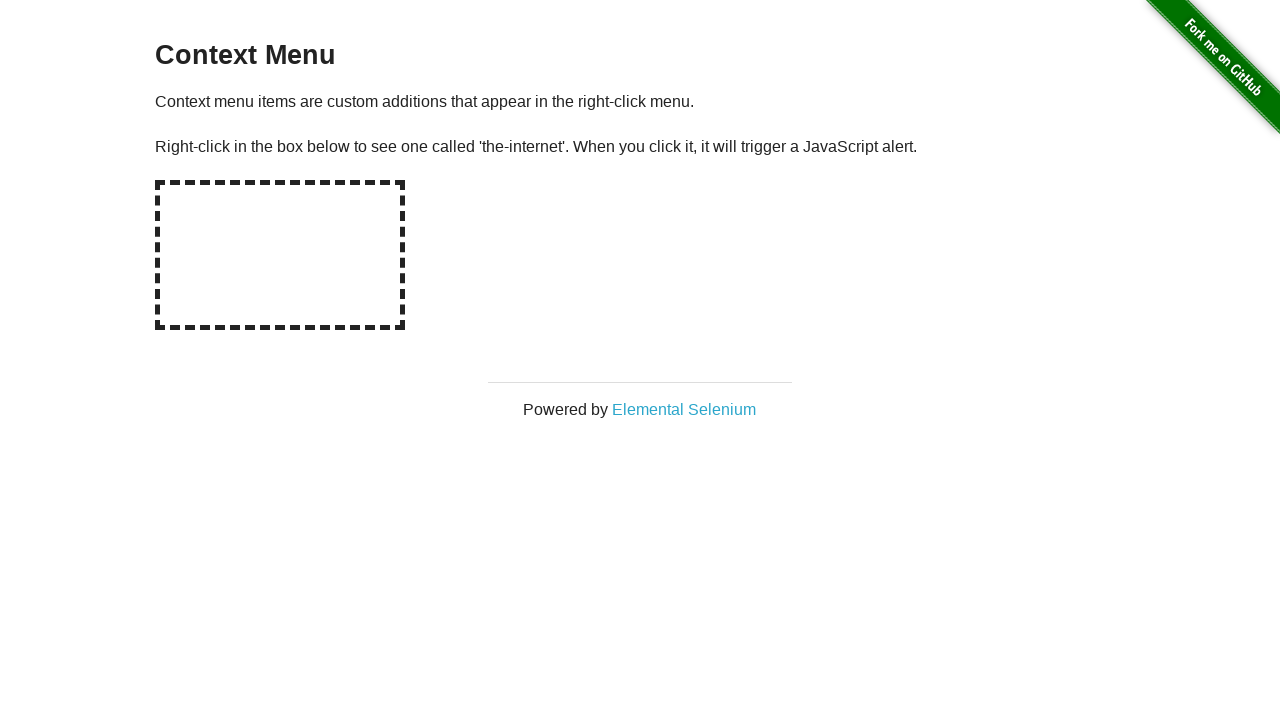

Set up dialog handler to accept alerts
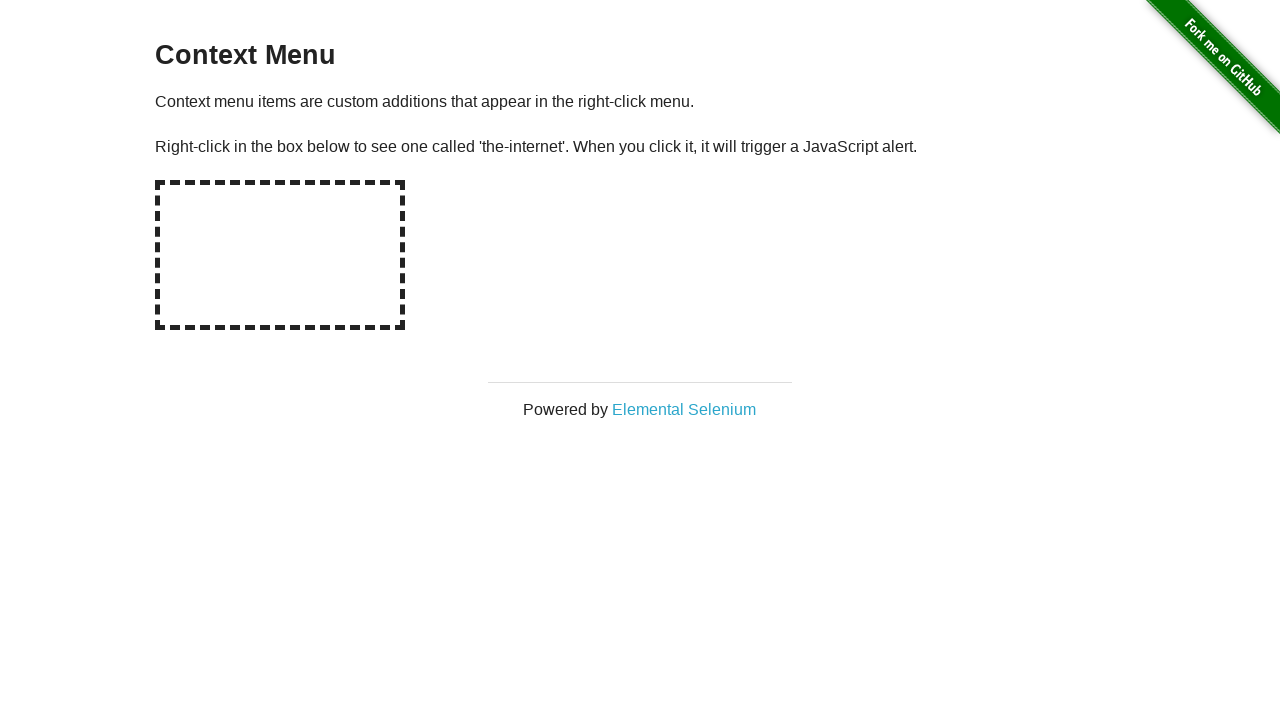

Clicked on 'Elemental Selenium' link from context menu at (684, 409) on text='Elemental Selenium'
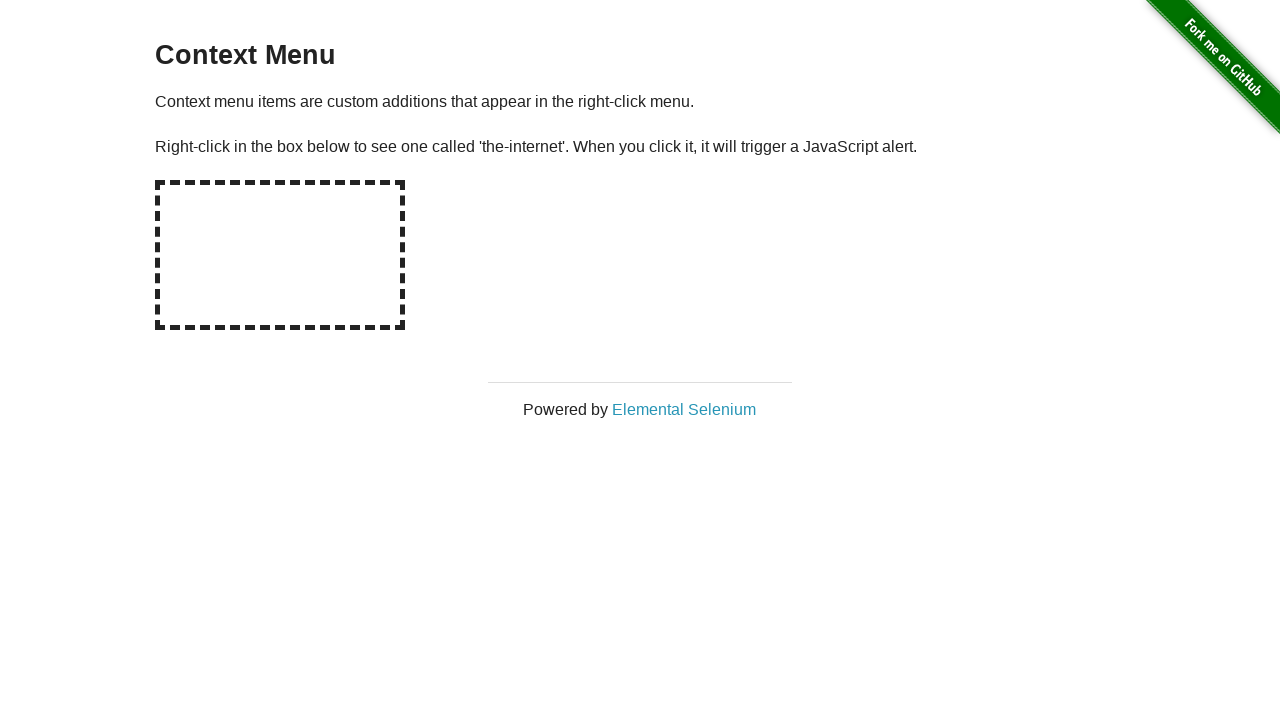

Clicked on 'Elemental Selenium' link to open in new tab at (684, 409) on text='Elemental Selenium'
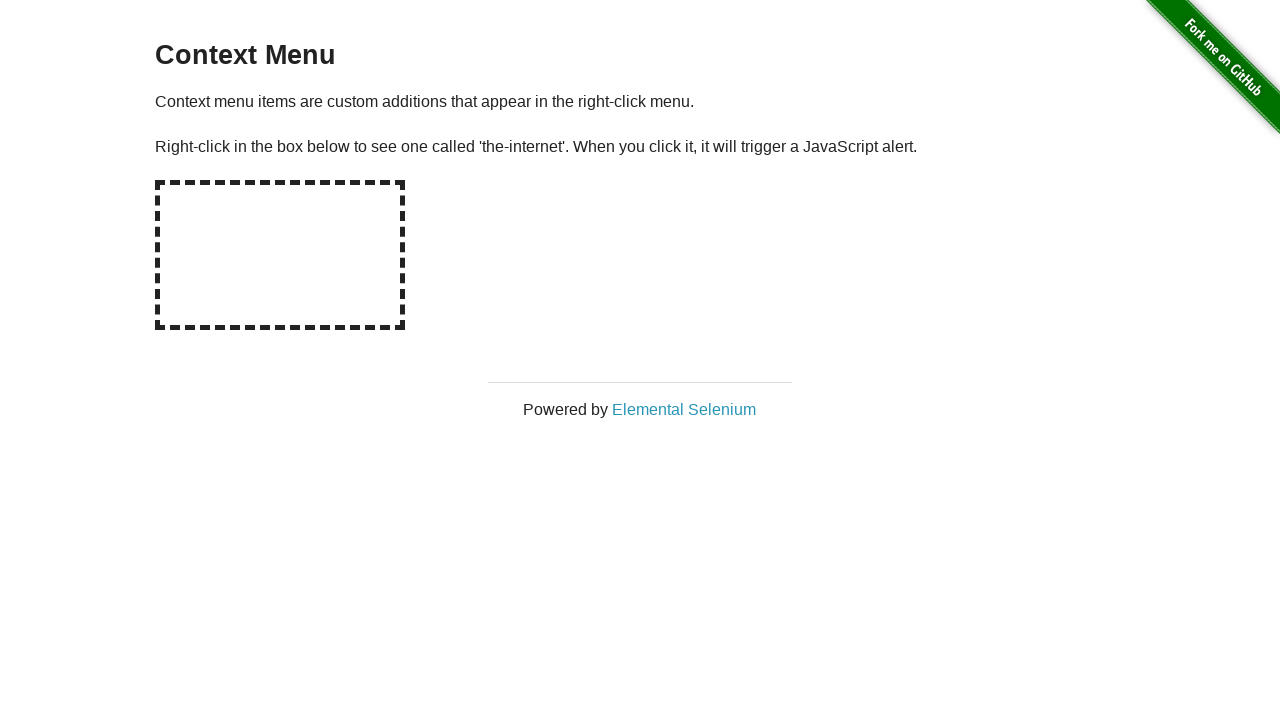

Switched to new tab/window with Elemental Selenium page
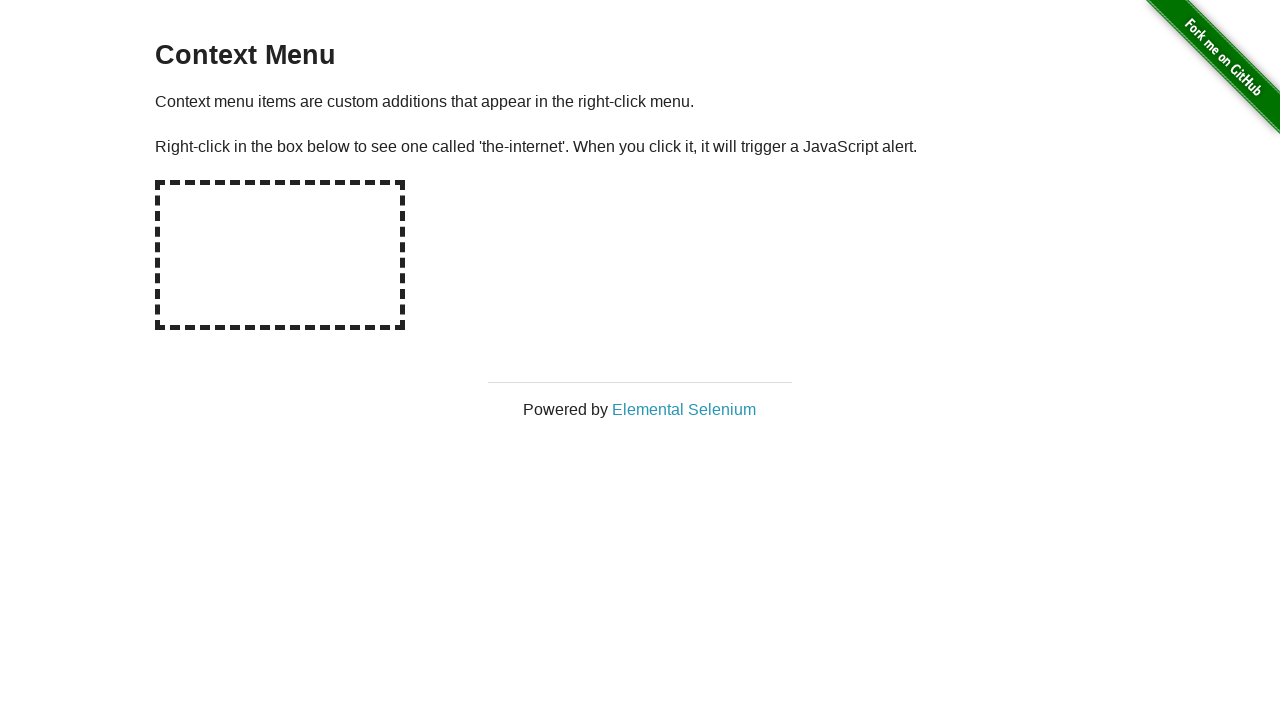

Waited for h1 heading to load on Elemental Selenium page
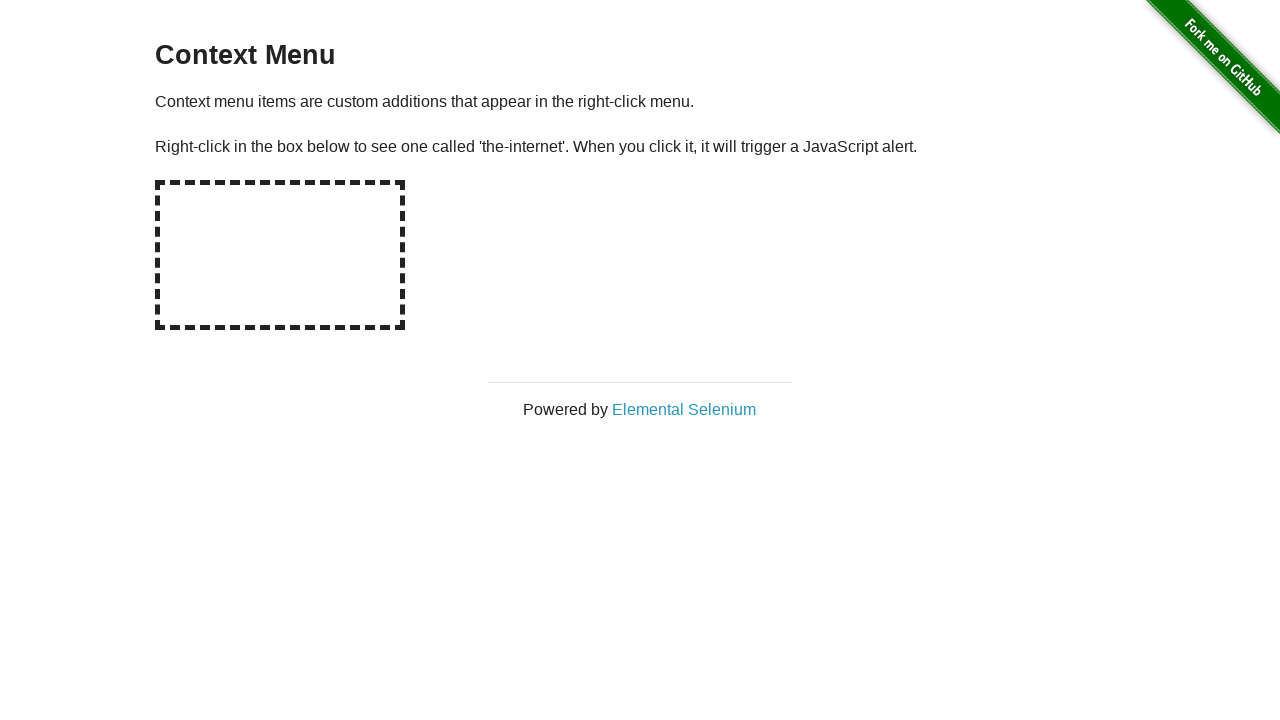

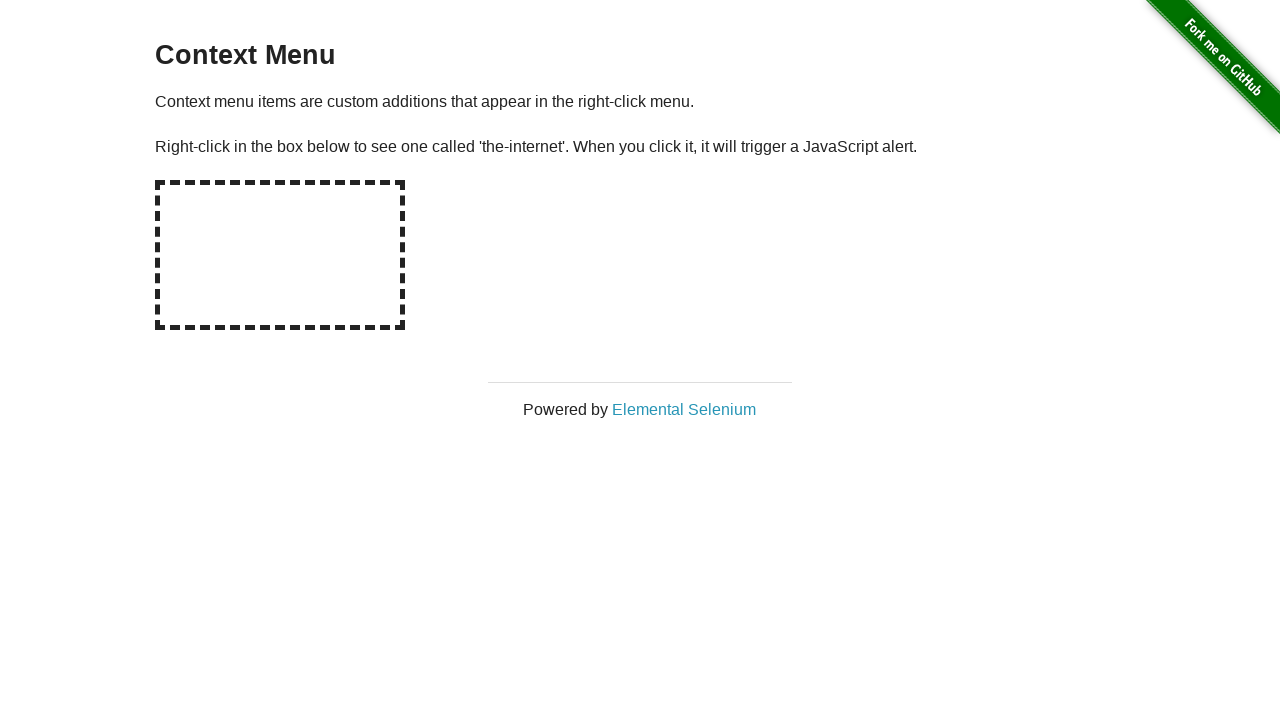